Tests that pressing Escape cancels editing and restores original text

Starting URL: https://demo.playwright.dev/todomvc

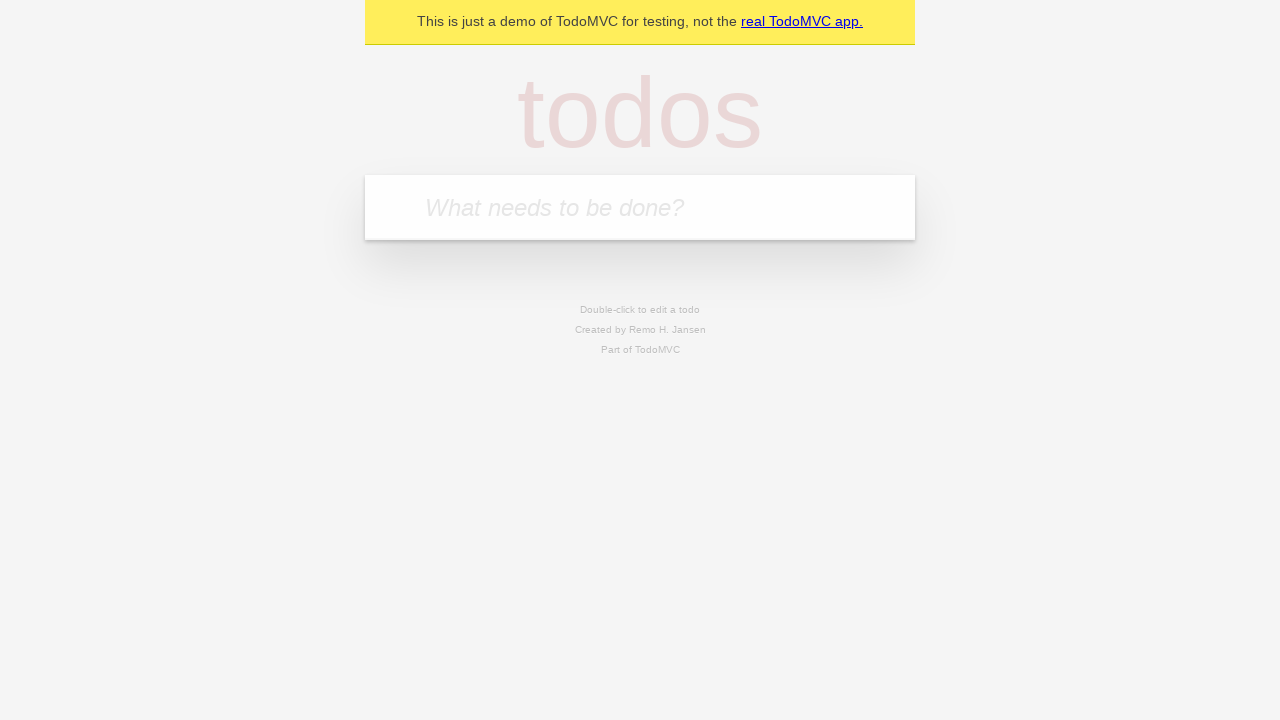

Filled first todo input with 'buy some cheese' on internal:attr=[placeholder="What needs to be done?"i]
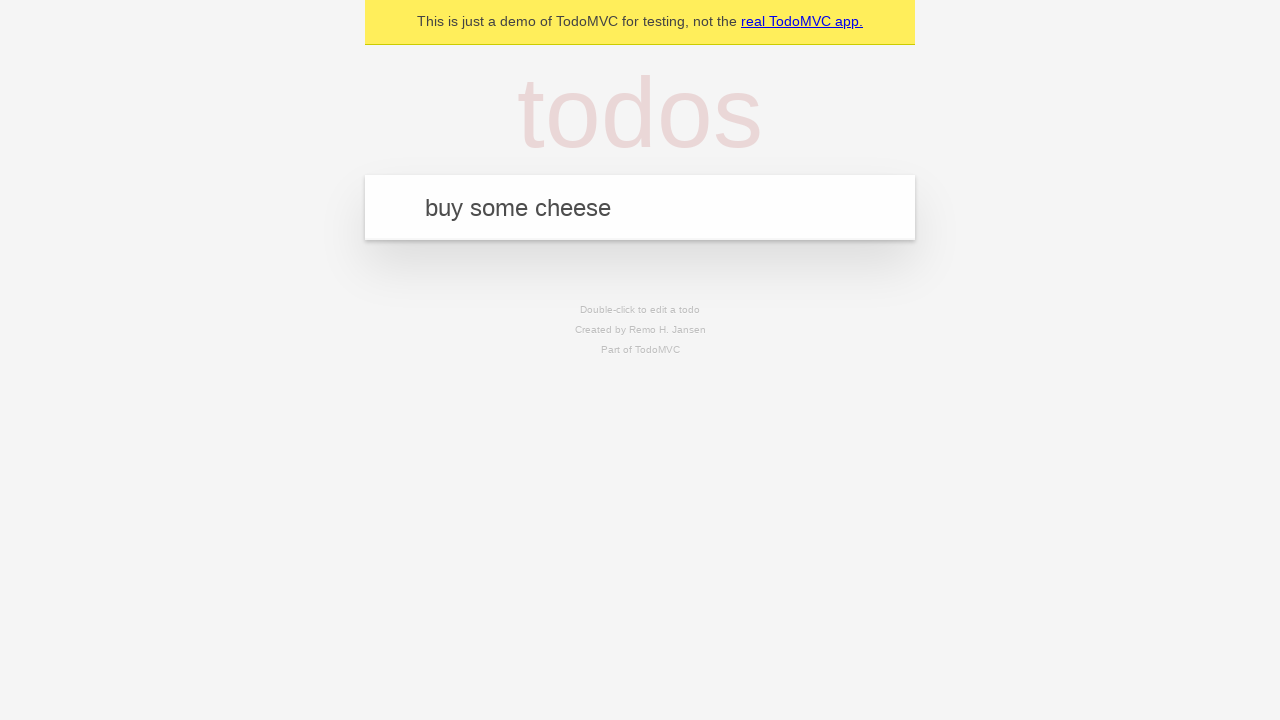

Pressed Enter to create first todo on internal:attr=[placeholder="What needs to be done?"i]
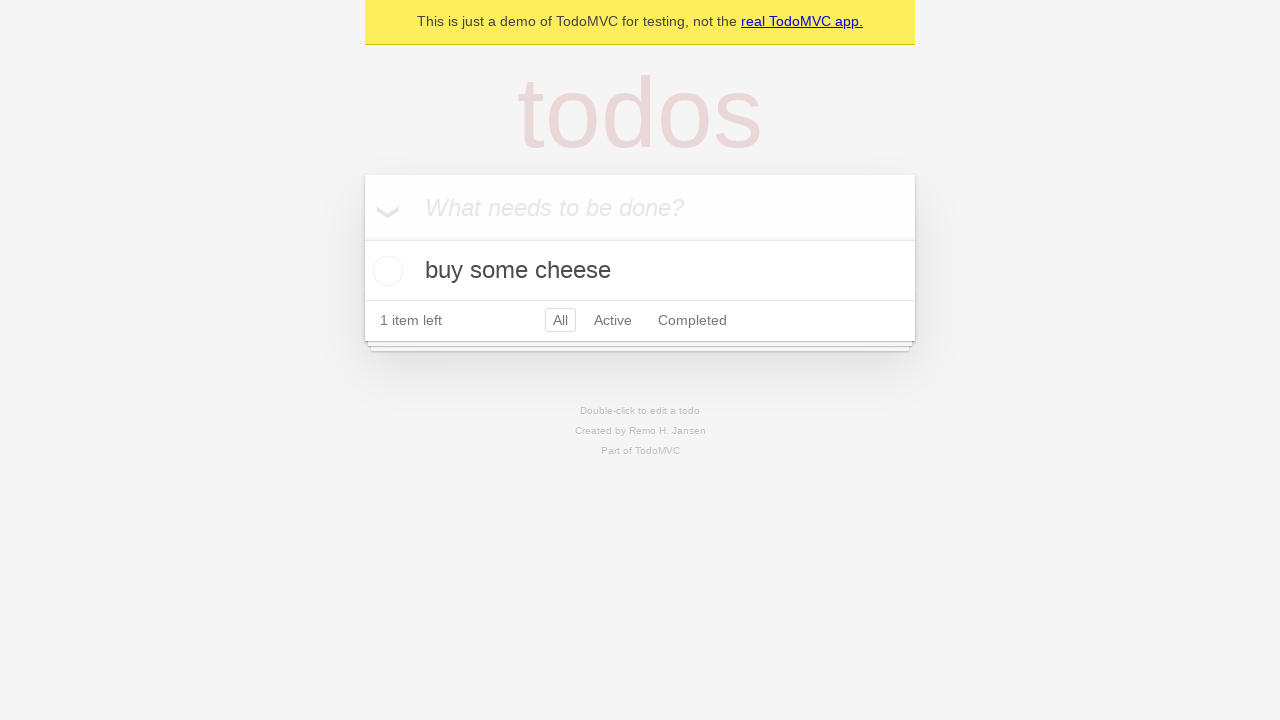

Filled second todo input with 'feed the cat' on internal:attr=[placeholder="What needs to be done?"i]
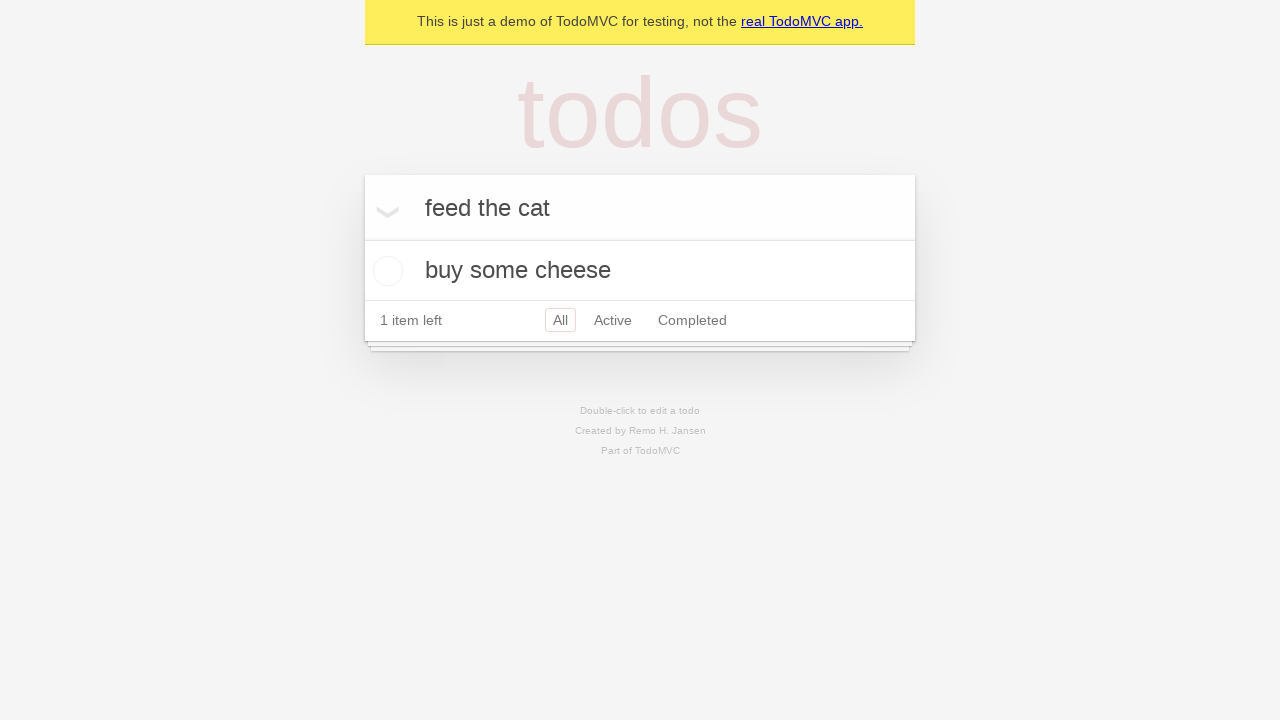

Pressed Enter to create second todo on internal:attr=[placeholder="What needs to be done?"i]
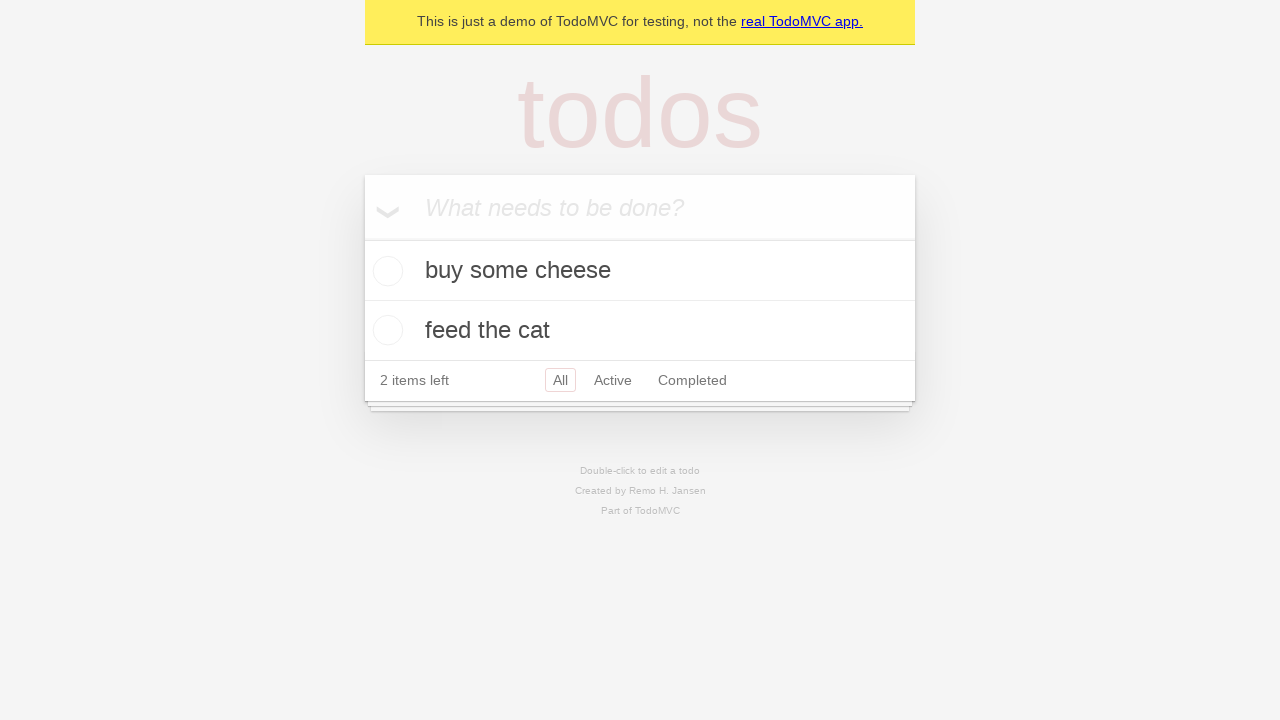

Filled third todo input with 'book a doctors appointment' on internal:attr=[placeholder="What needs to be done?"i]
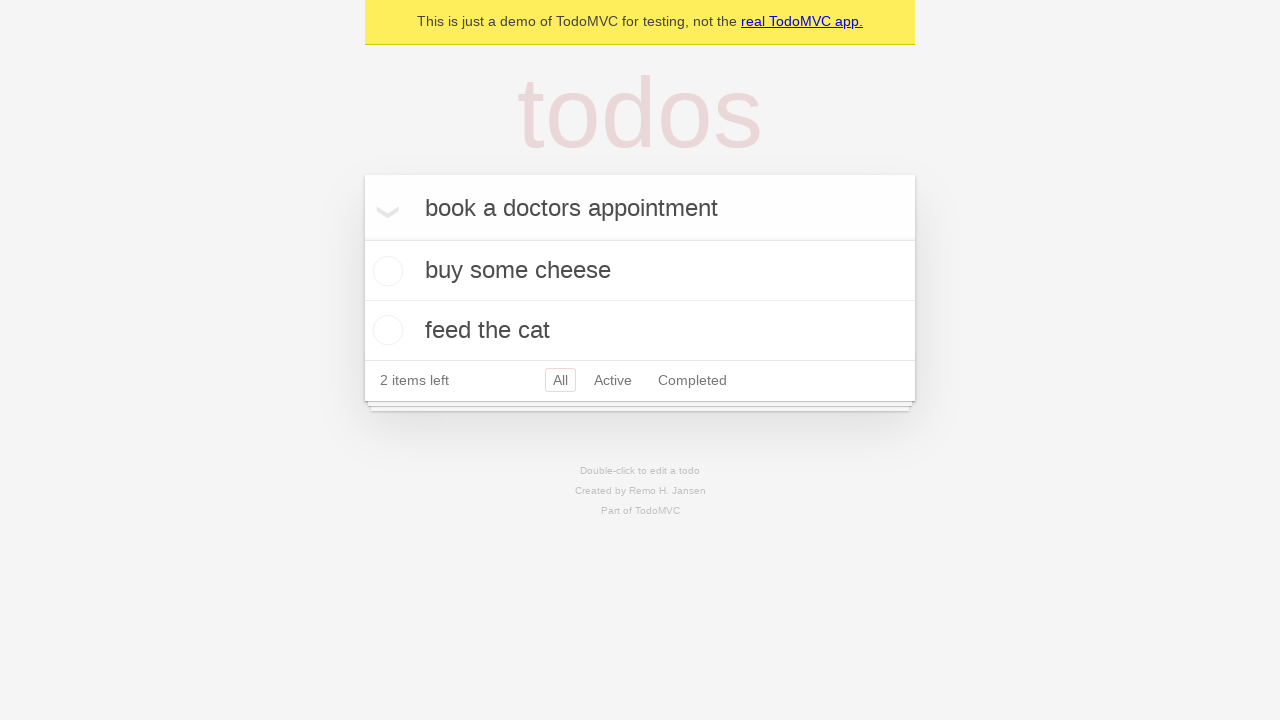

Pressed Enter to create third todo on internal:attr=[placeholder="What needs to be done?"i]
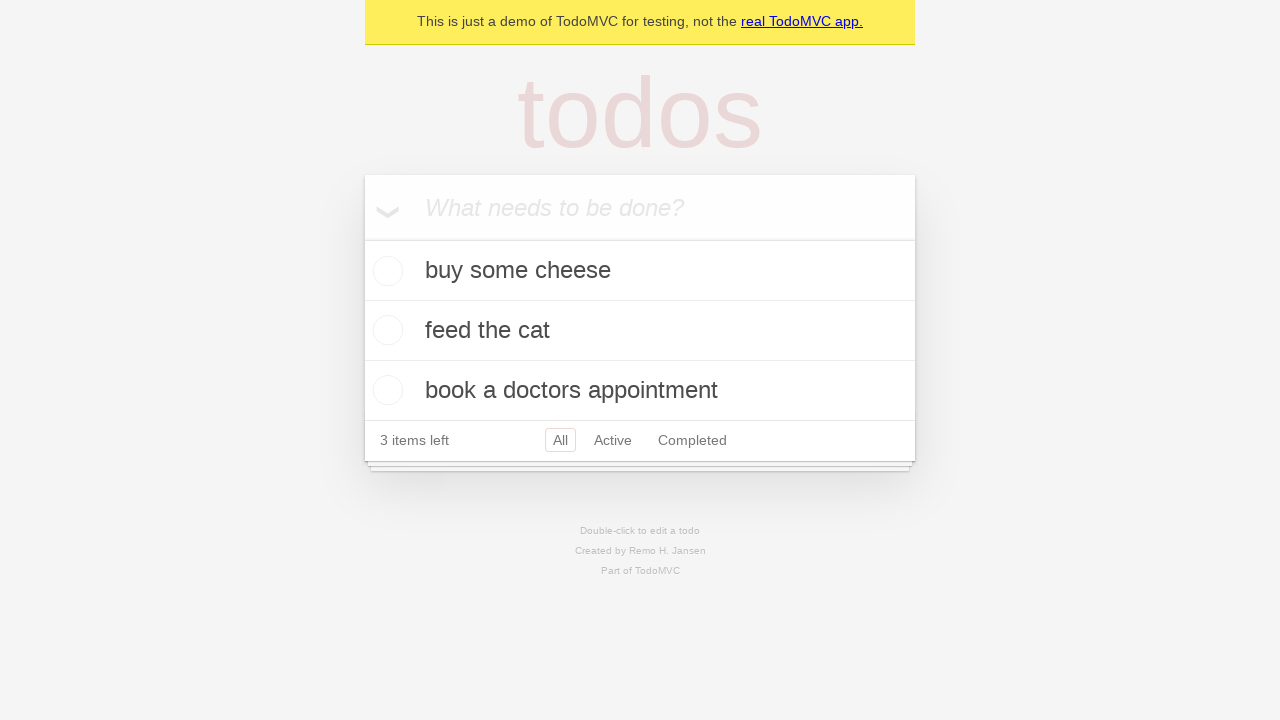

Double-clicked second todo item to enter edit mode at (640, 331) on internal:testid=[data-testid="todo-item"s] >> nth=1
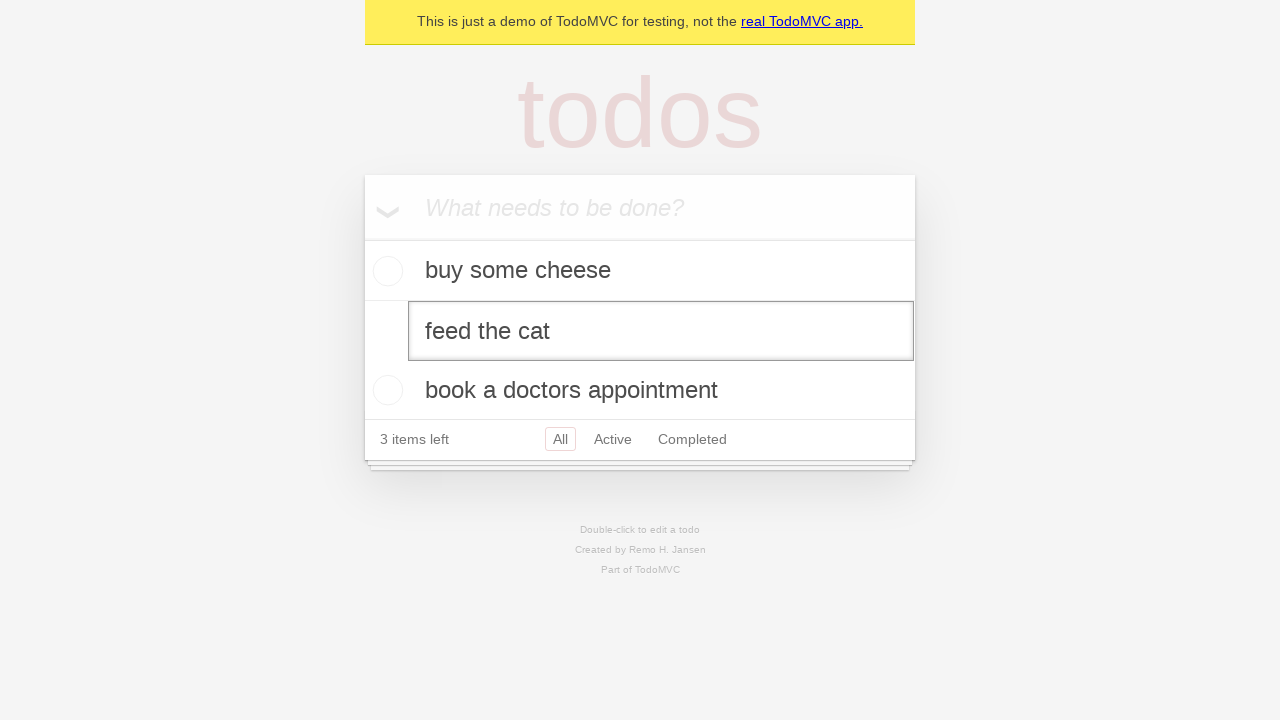

Changed todo text to 'buy some sausages' in edit field on internal:testid=[data-testid="todo-item"s] >> nth=1 >> internal:role=textbox[nam
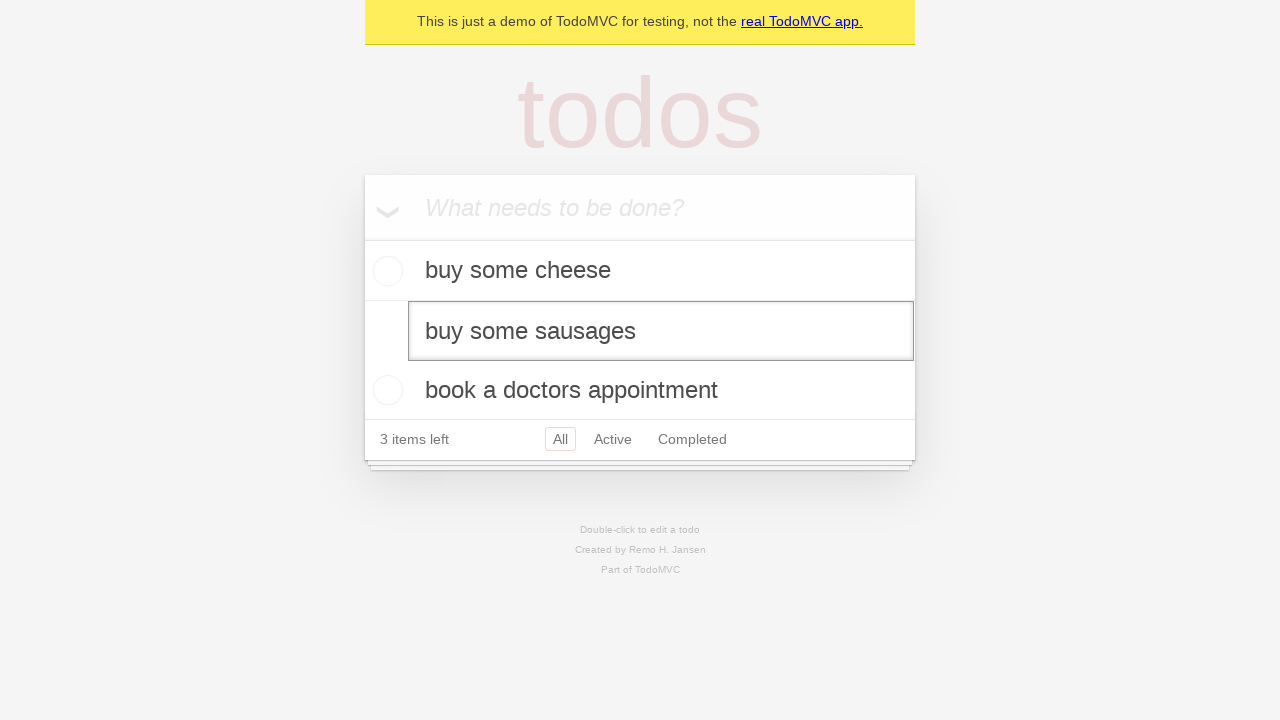

Pressed Escape to cancel edits and restore original text on internal:testid=[data-testid="todo-item"s] >> nth=1 >> internal:role=textbox[nam
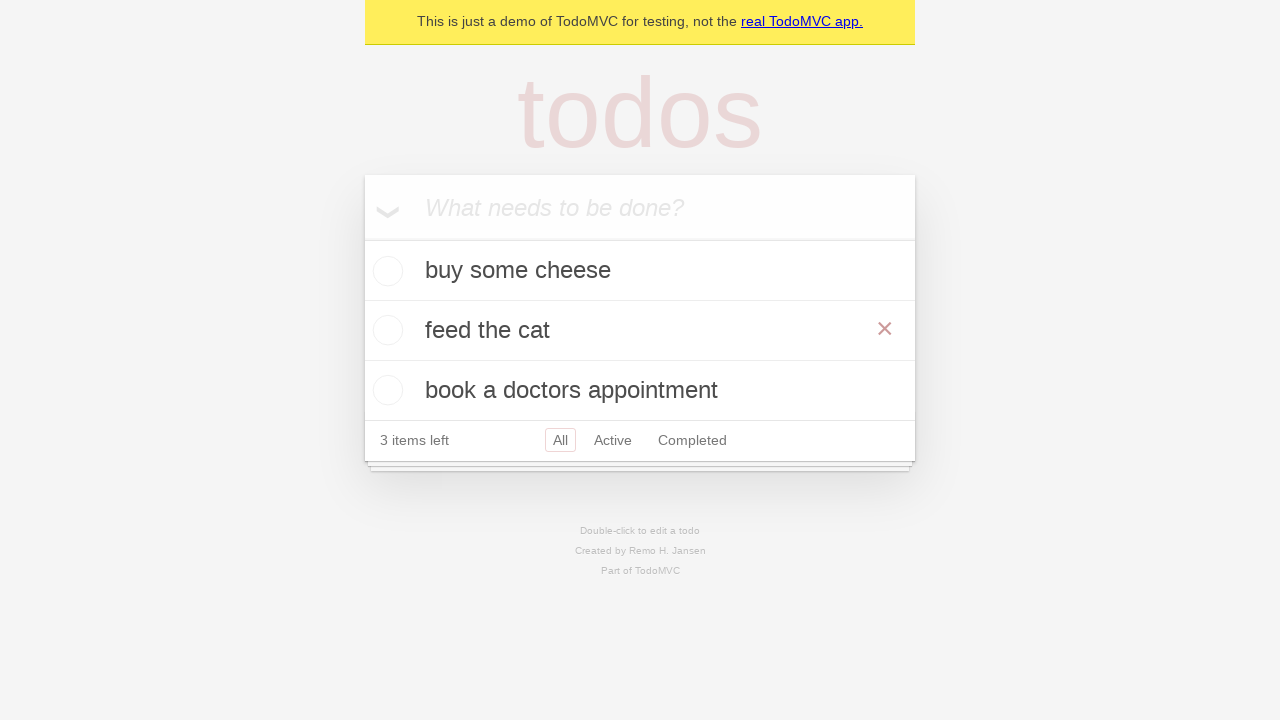

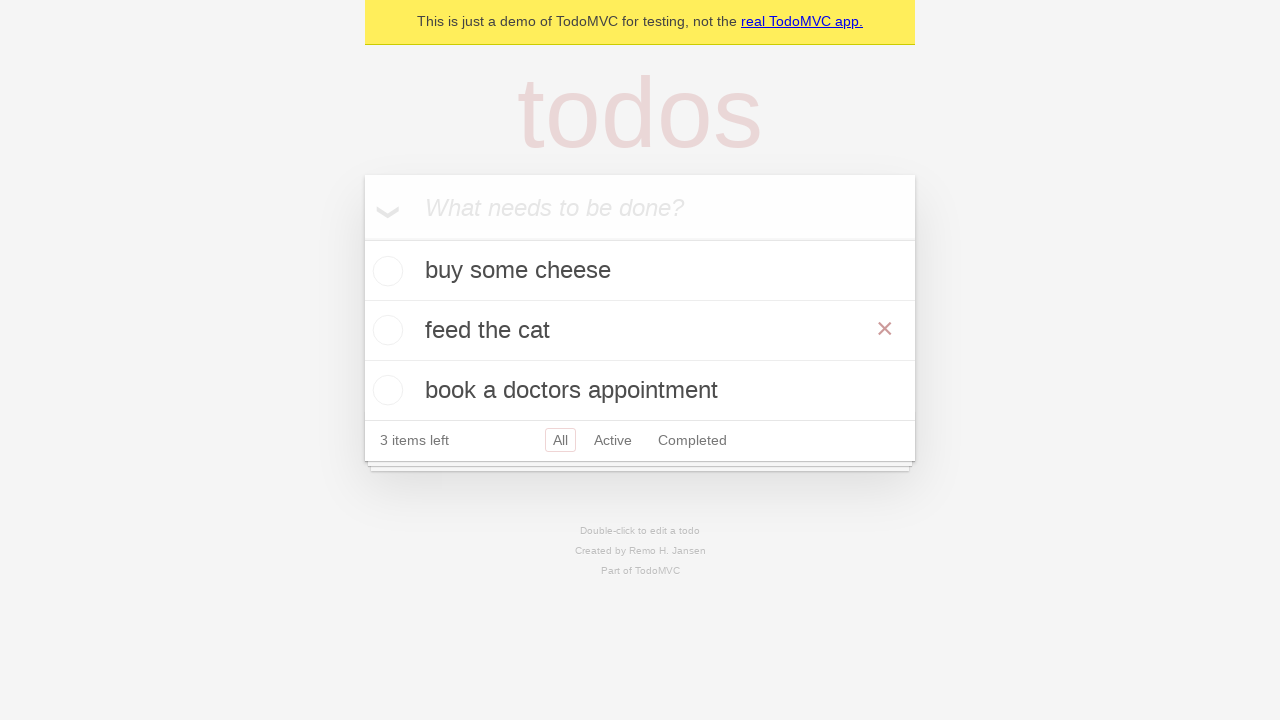